Tests nested element selection by finding a form element first, then filling a text field within it

Starting URL: http://sahitest.com/demo/linkTest.htm

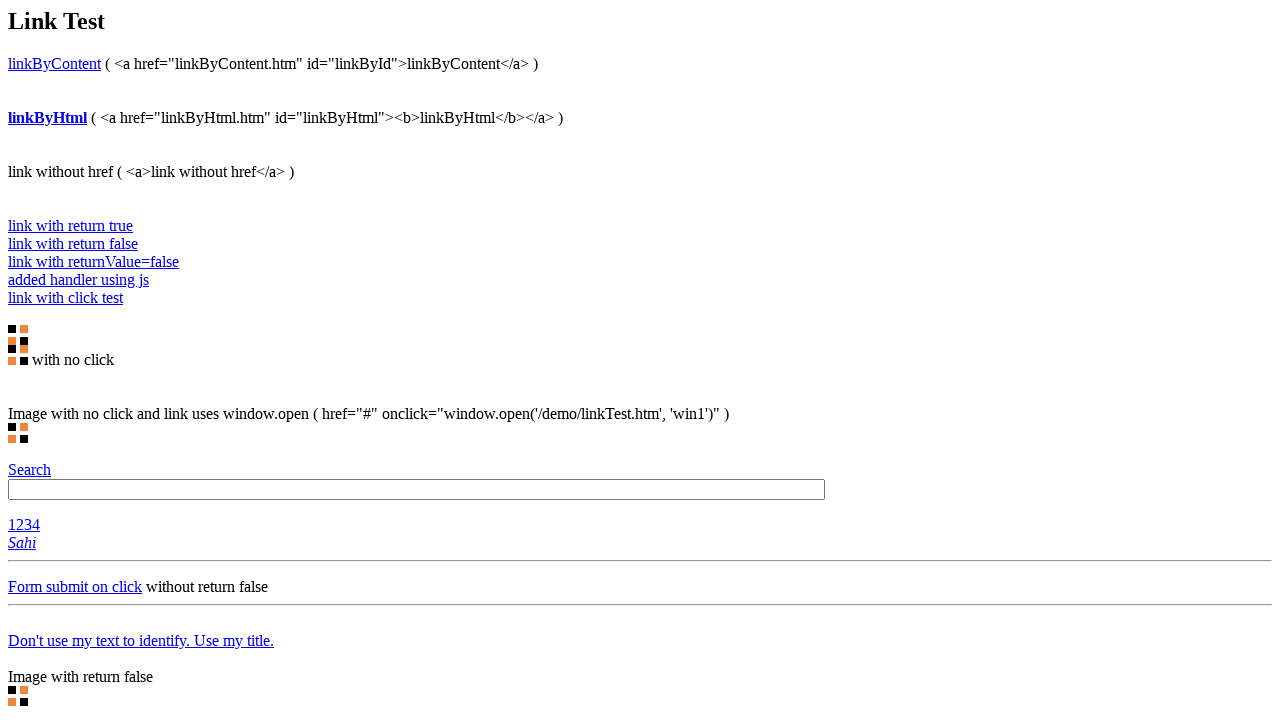

Navigated to http://sahitest.com/demo/linkTest.htm
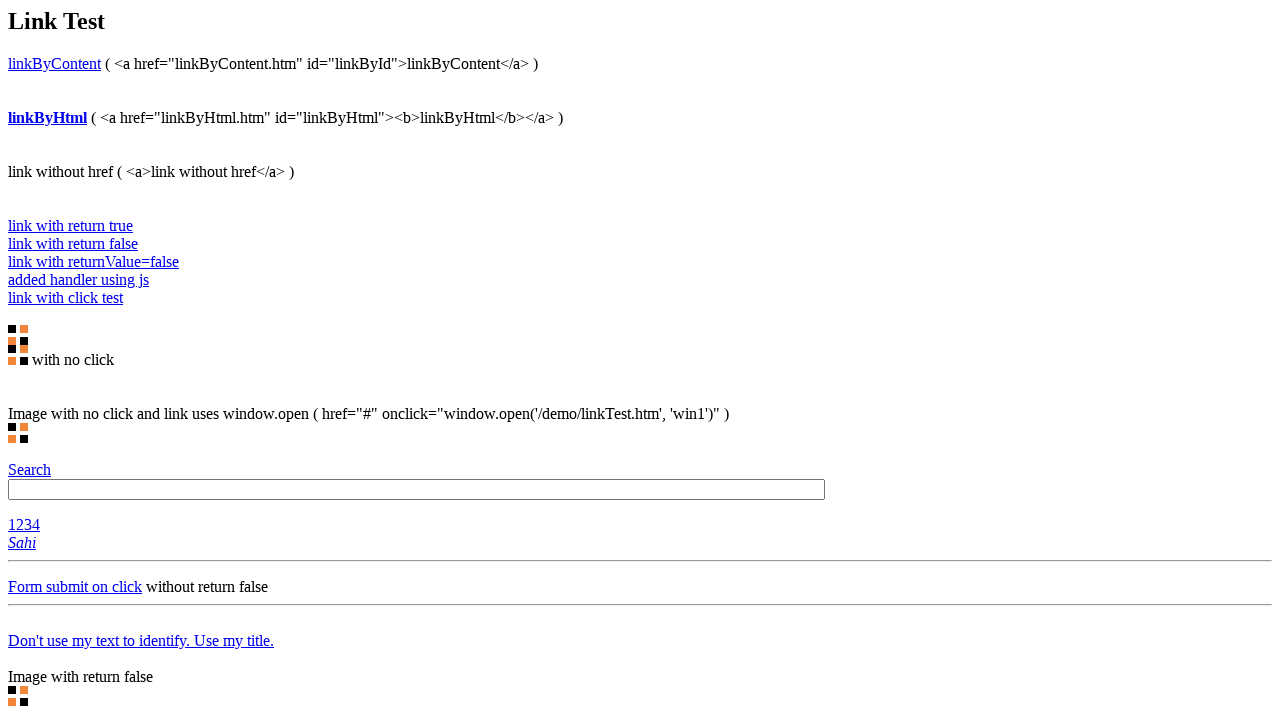

Located form element using XPath /html/body/form[1]
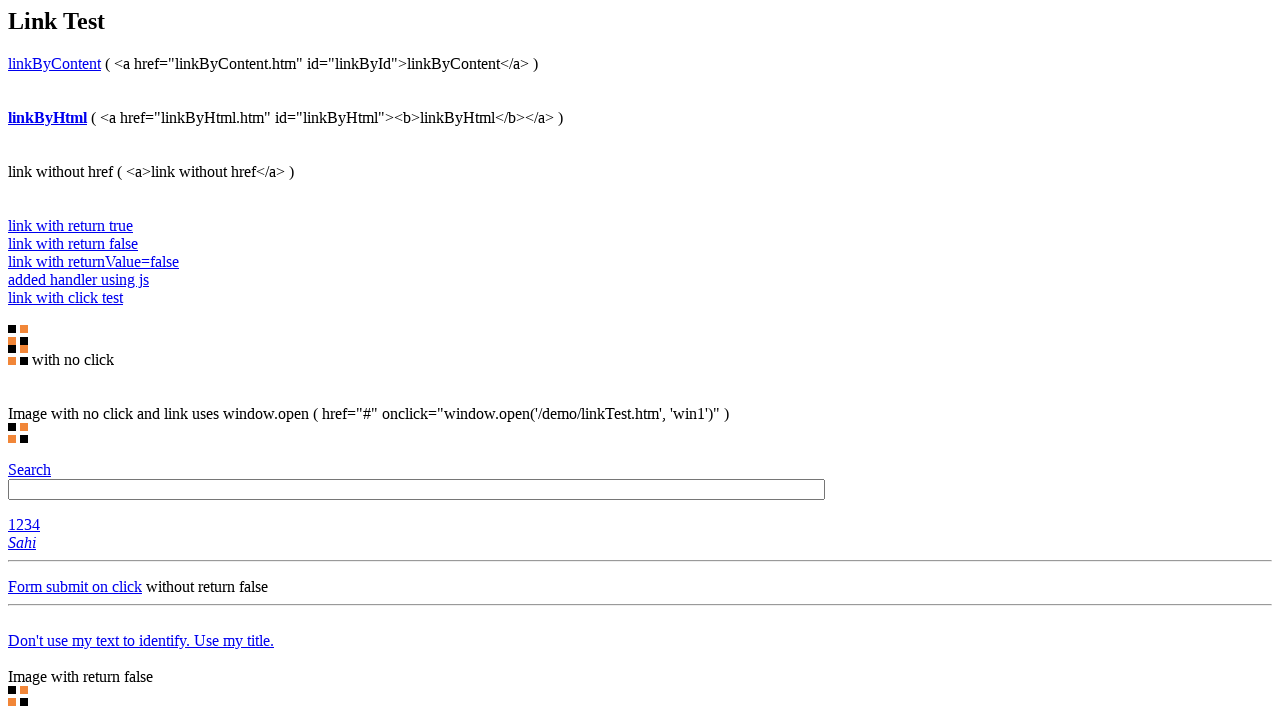

Filled text field #t1 within form with 'hello world' on xpath=/html/body/form[1] >> #t1
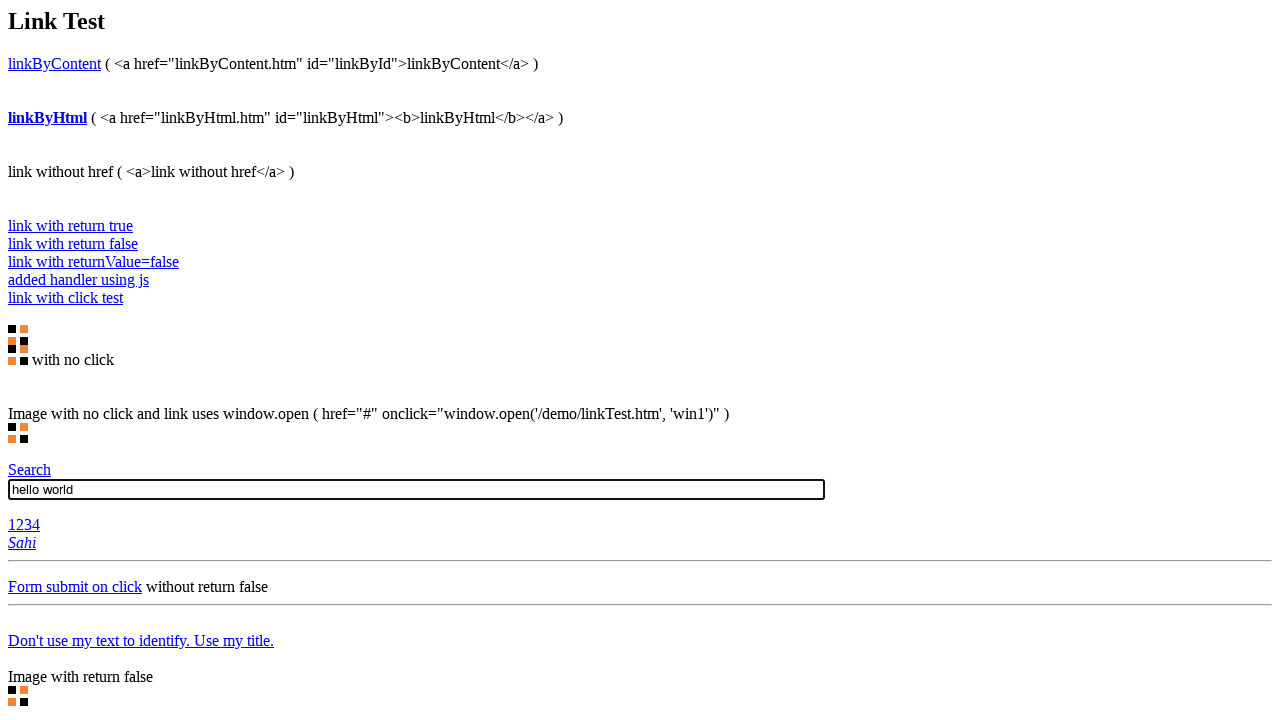

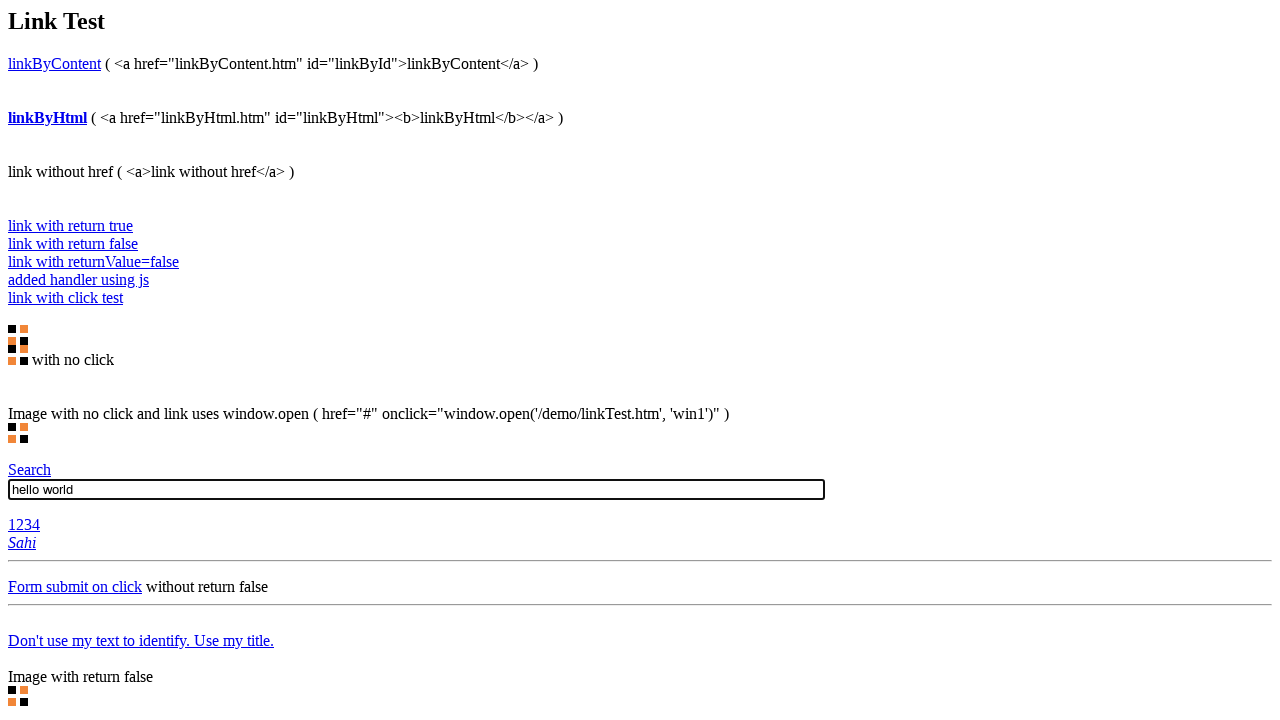